Tests a registration form by filling out personal information fields including name, username, email, password, phone, gender, date of birth, and department selection.

Starting URL: https://practice.cydeo.com/registration_form

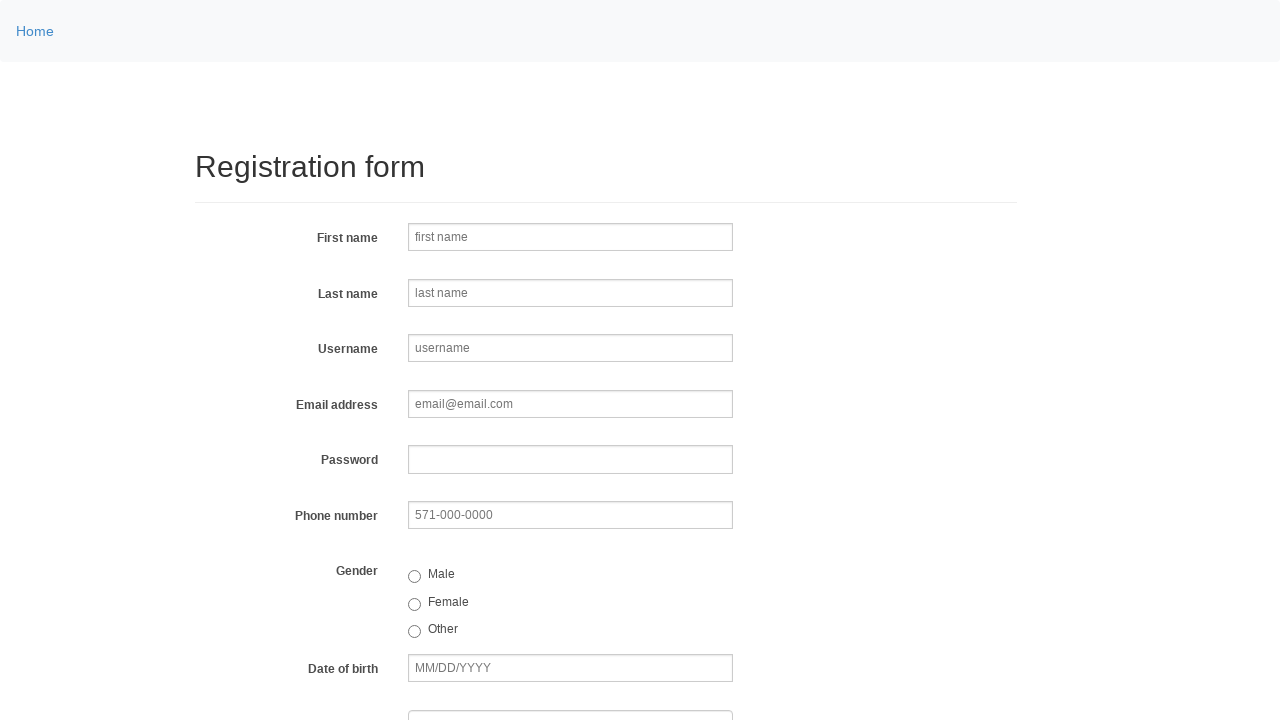

Filled first name field with 'Marcus' on input[name='firstname']
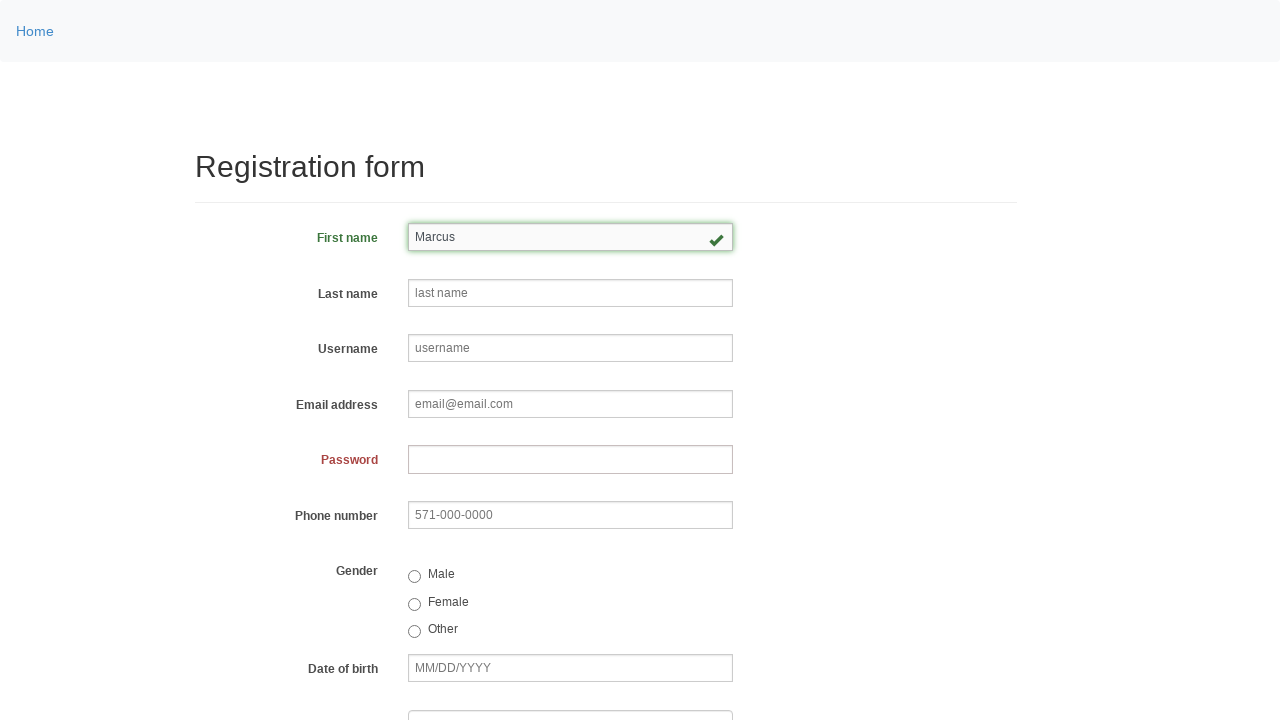

Filled last name field with 'Thompson' on input[name='lastname']
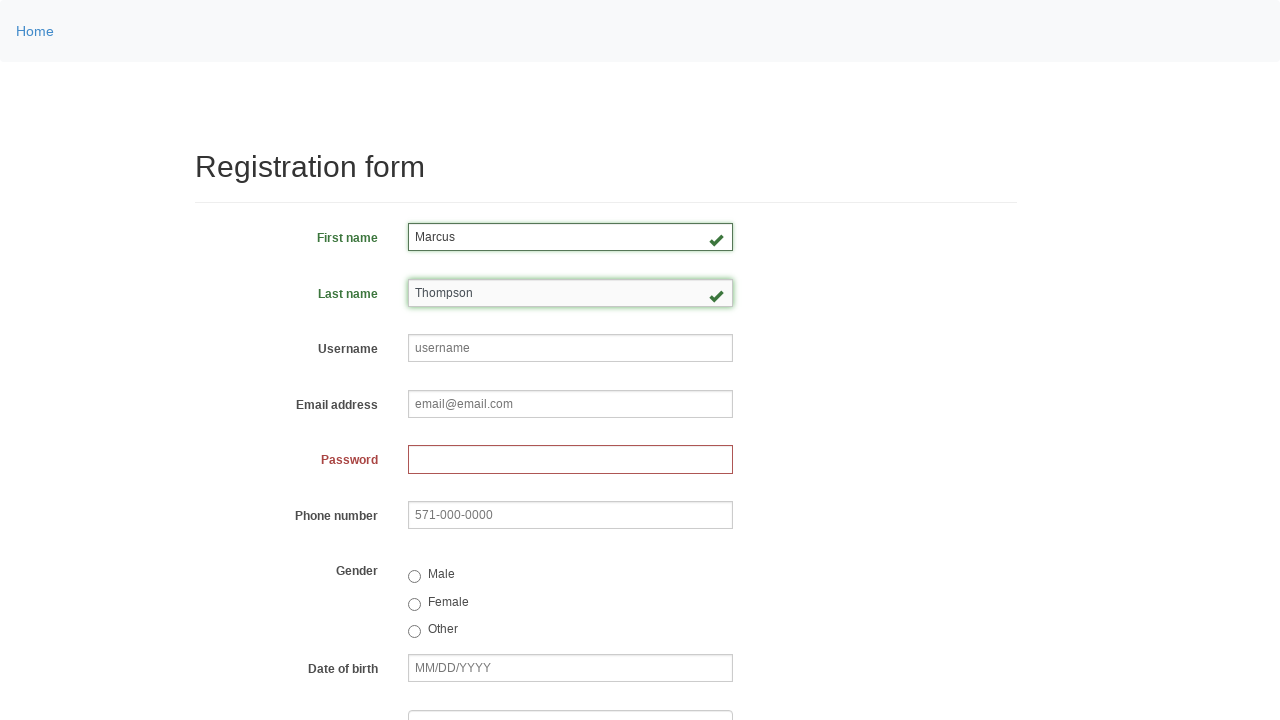

Filled username field with 'helpdesk847' on input[name='username']
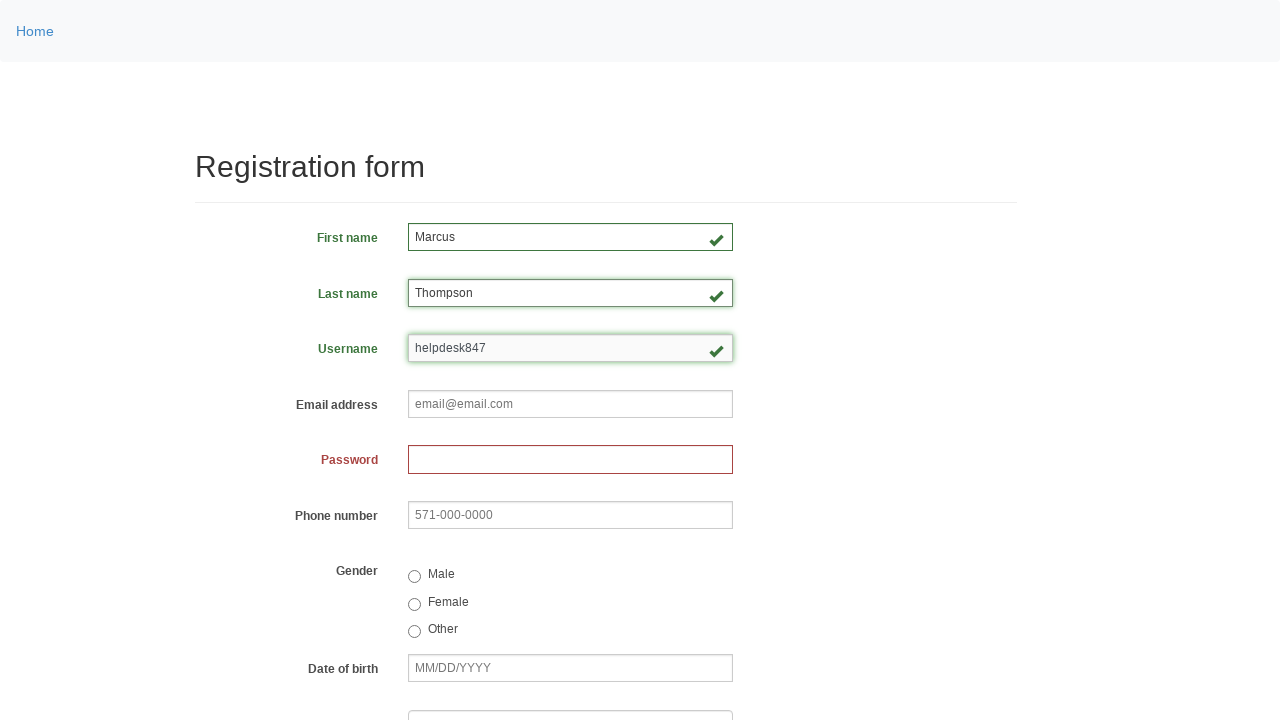

Filled email field with 'helpdesk847@email.com' on input[name='email']
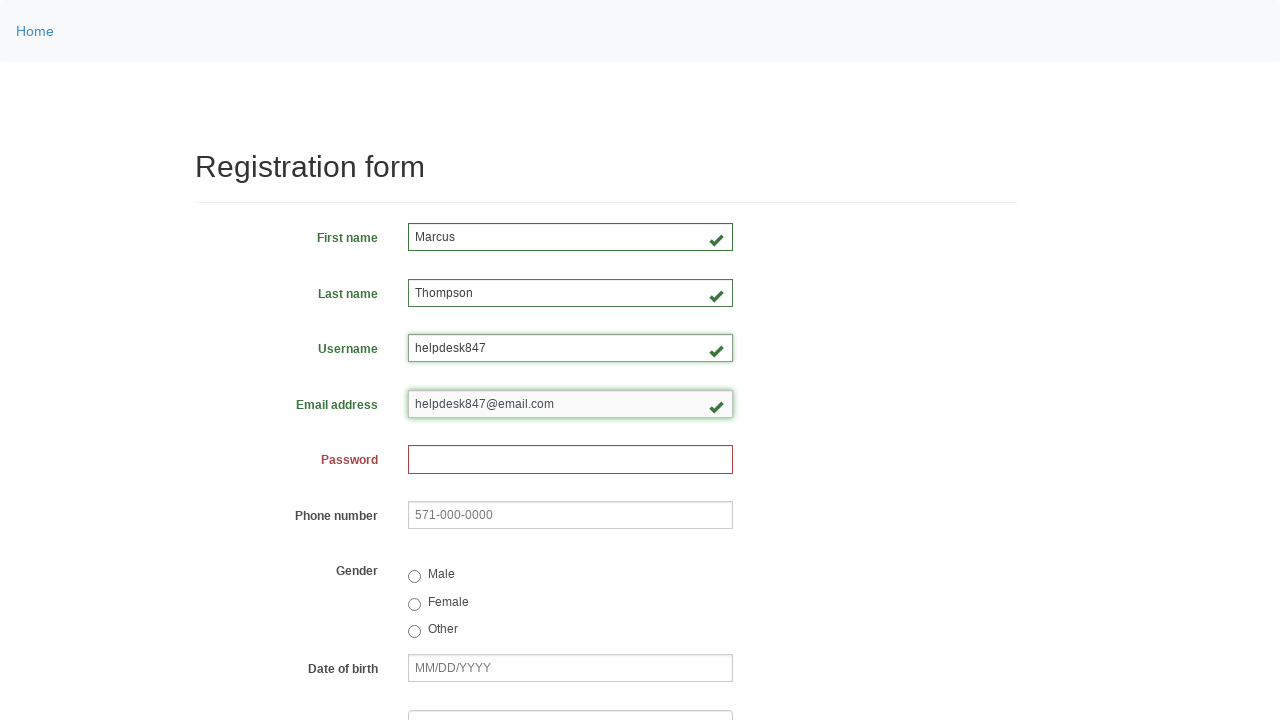

Filled password field on input[name='password']
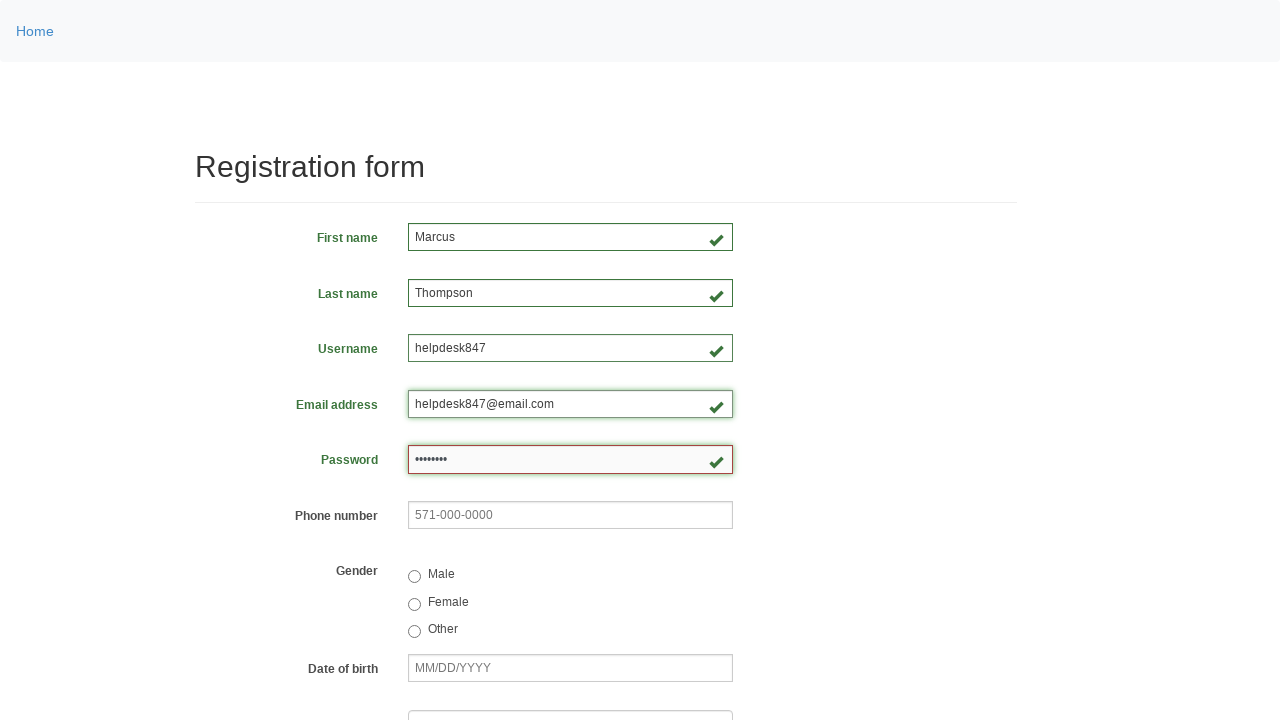

Filled phone number field with '571-234-9876' on input[name='phone']
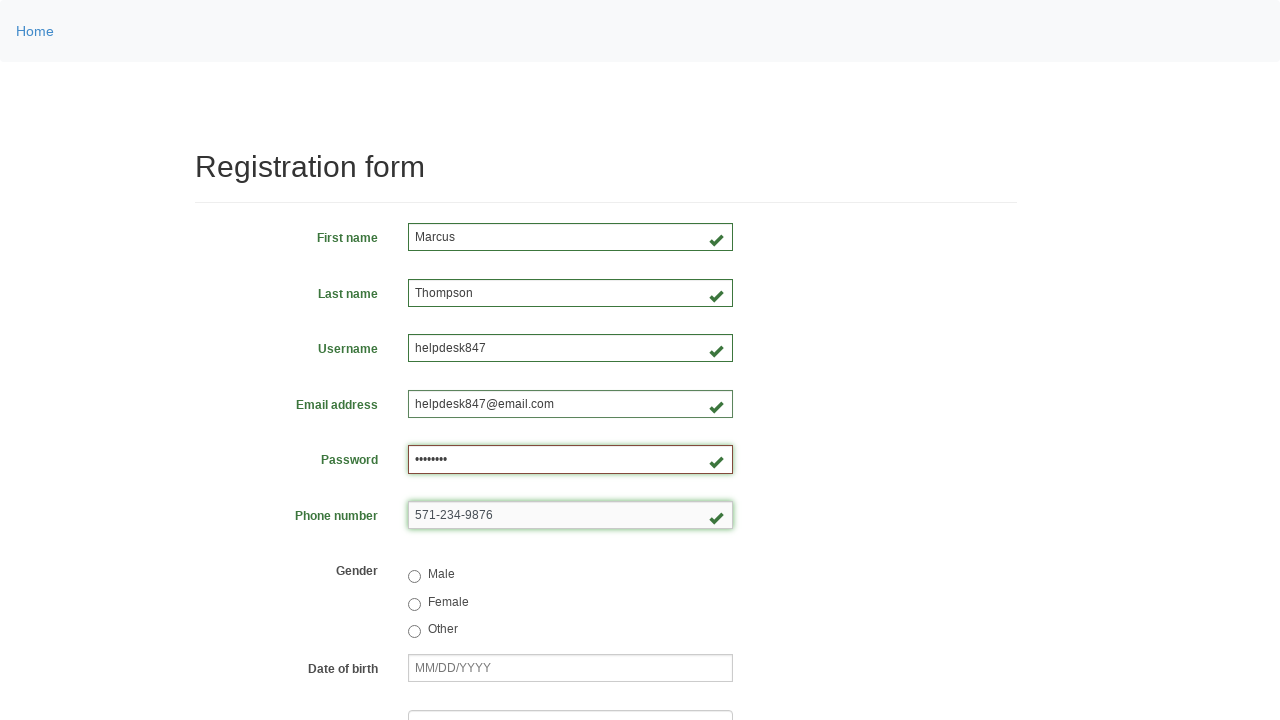

Selected male gender option at (414, 577) on input[value='male']
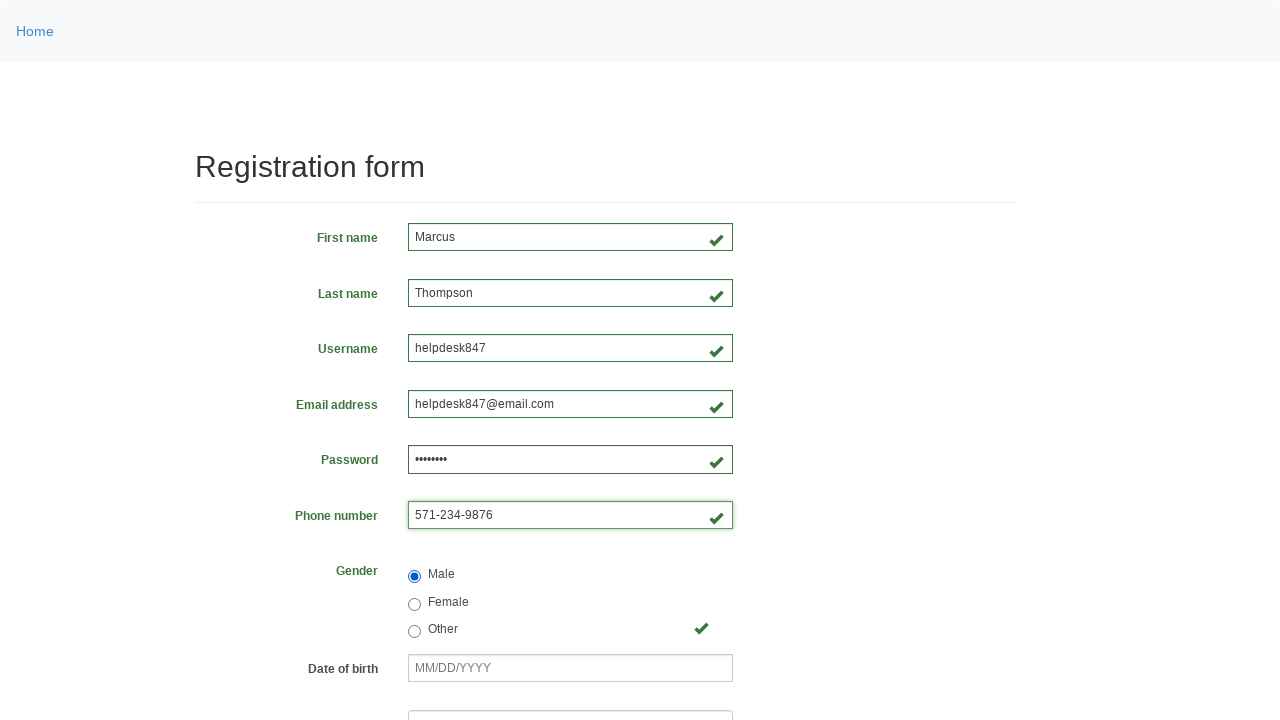

Filled date of birth field with '03/08/2000' on input[name='birthday']
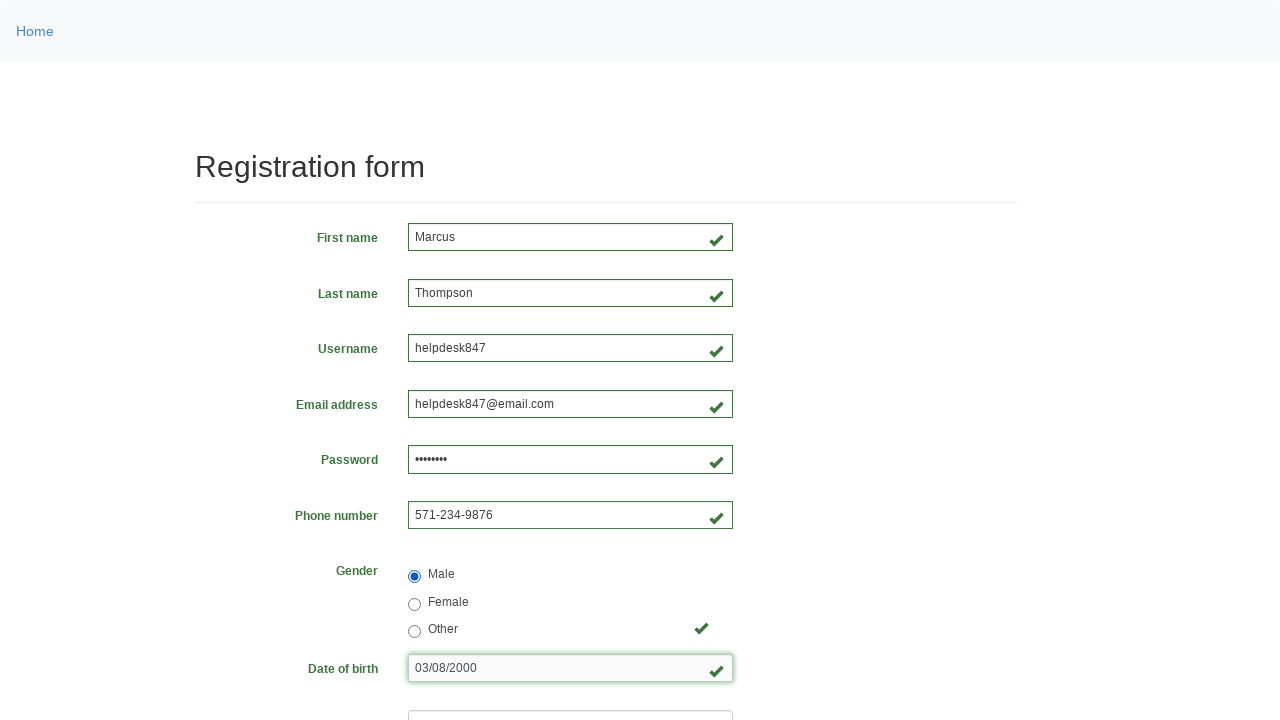

Selected department from dropdown at index 3 on select[name='department']
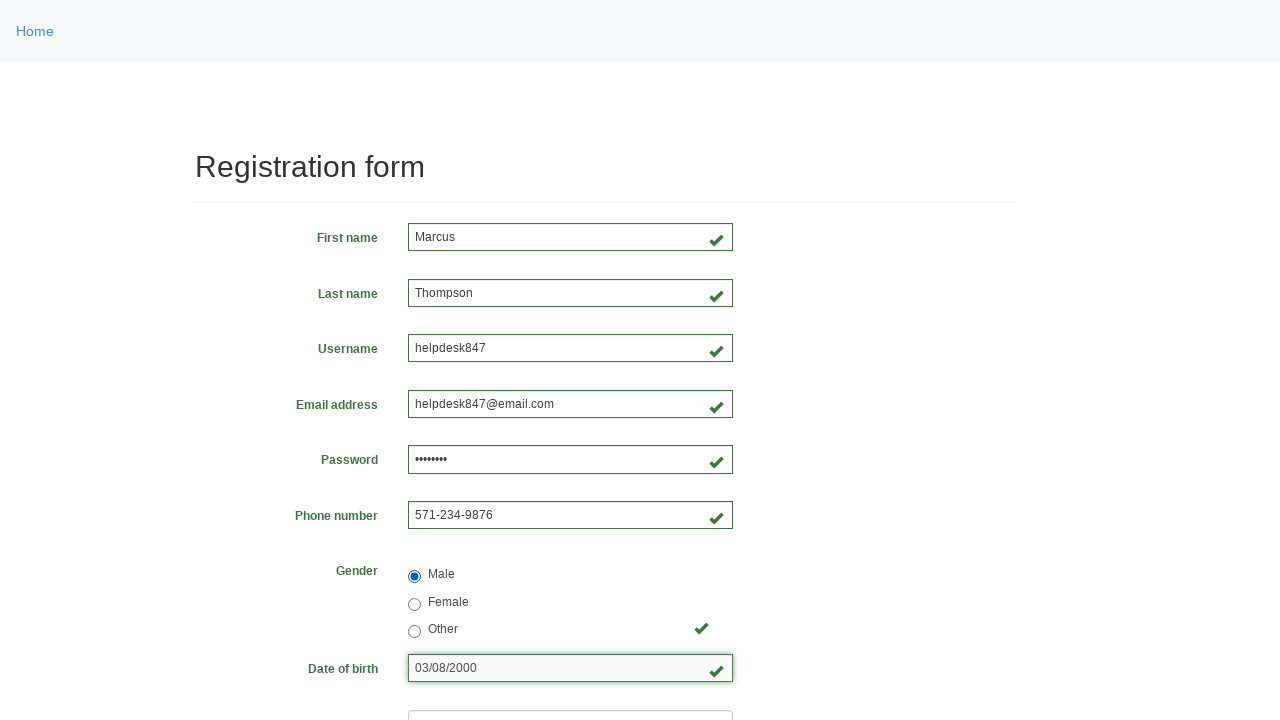

Selected job title from dropdown at index 2 on select[name='job_title']
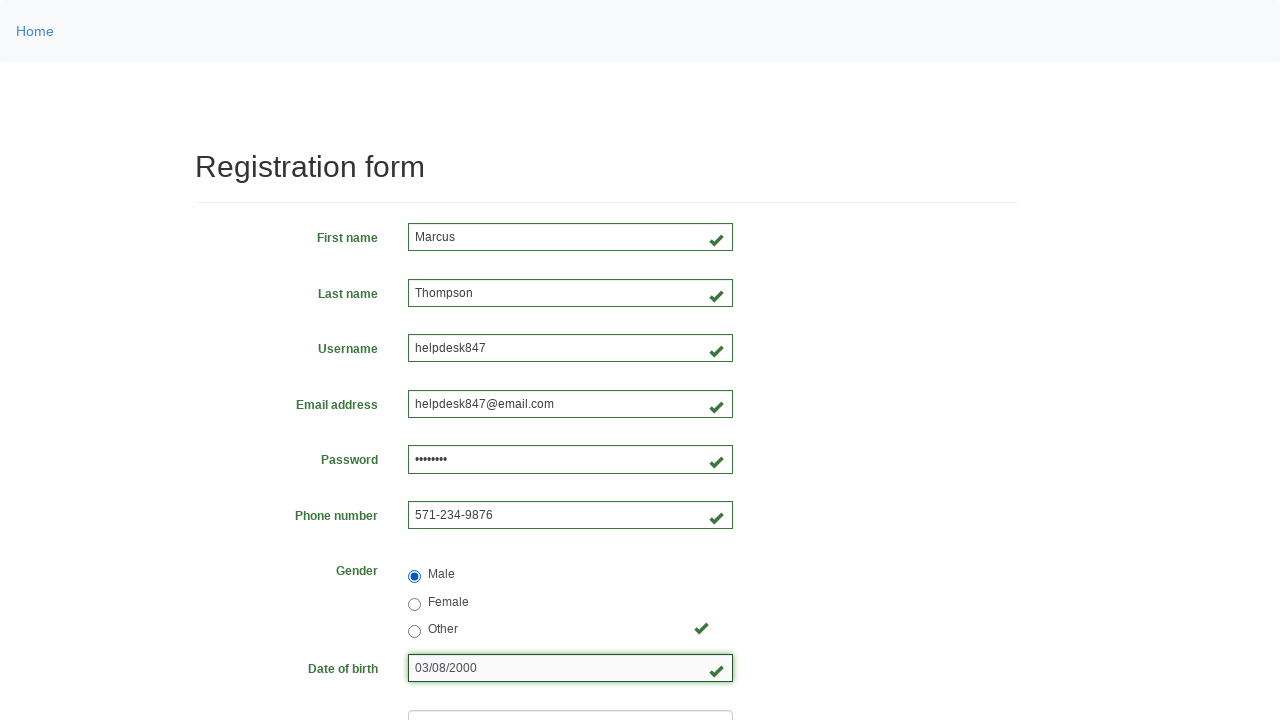

Selected Java programming language checkbox at (465, 468) on input[value='java']
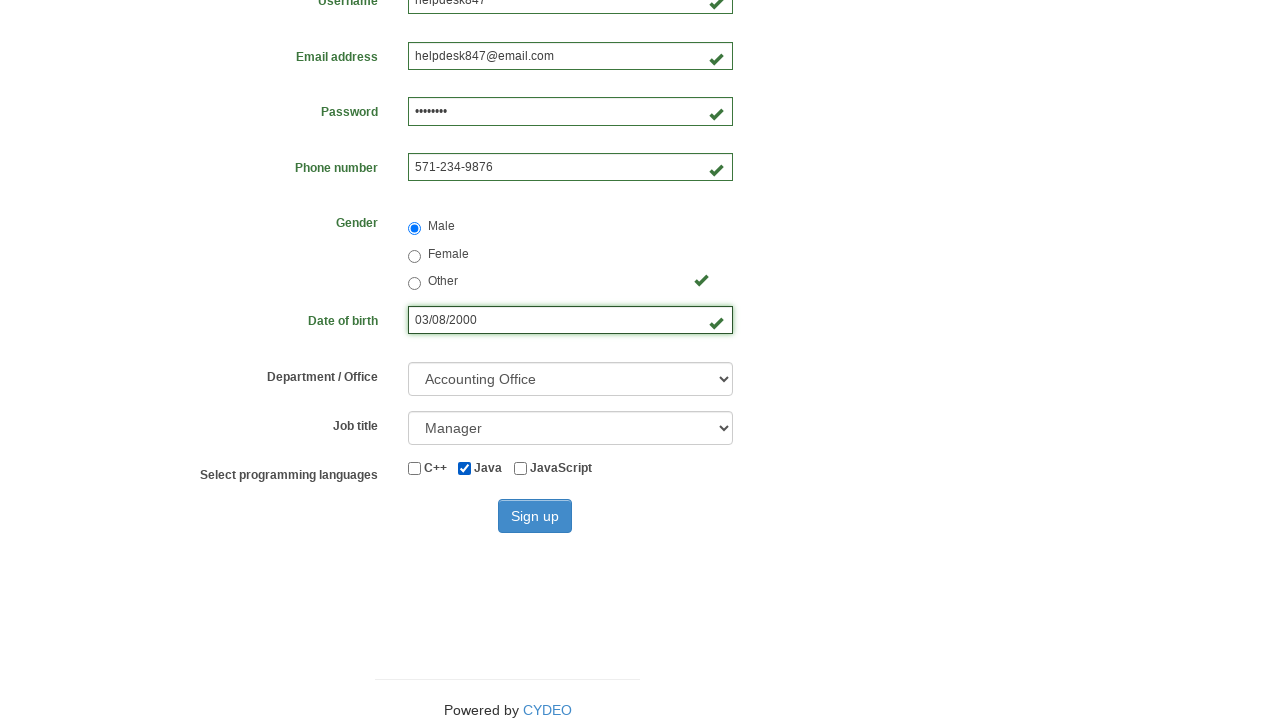

Clicked sign up button to submit registration form at (535, 516) on button[type='submit']
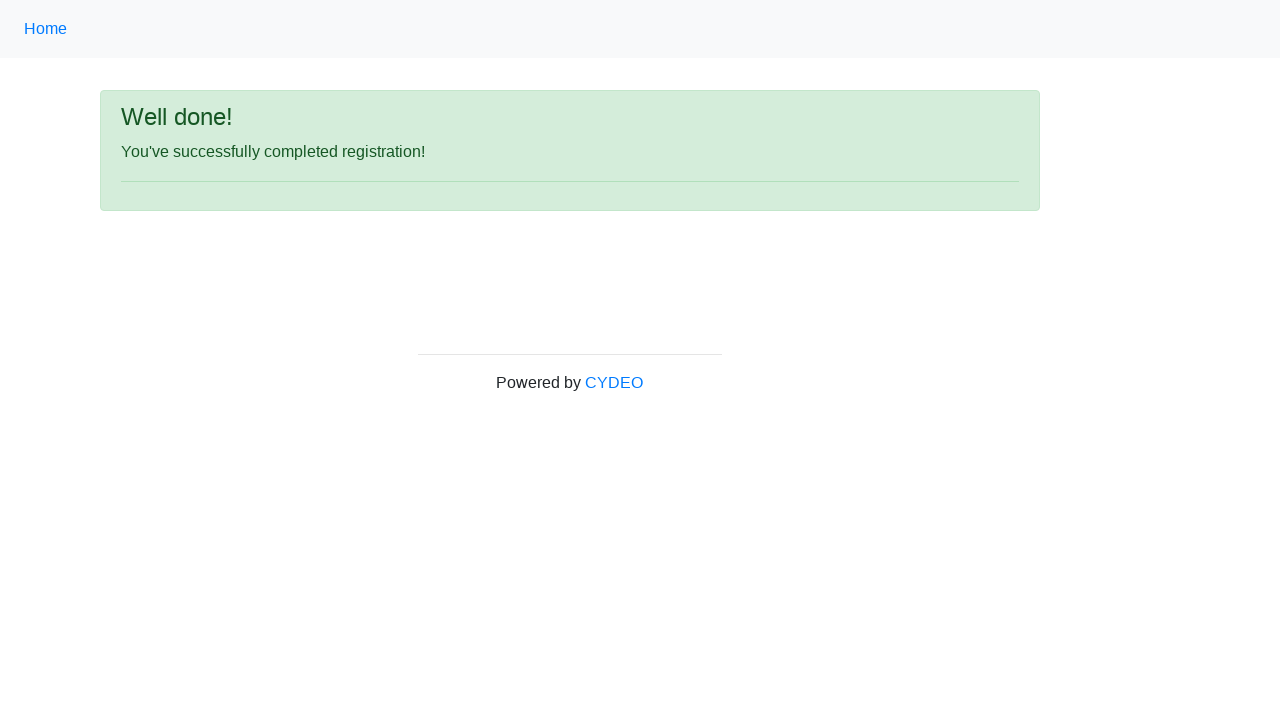

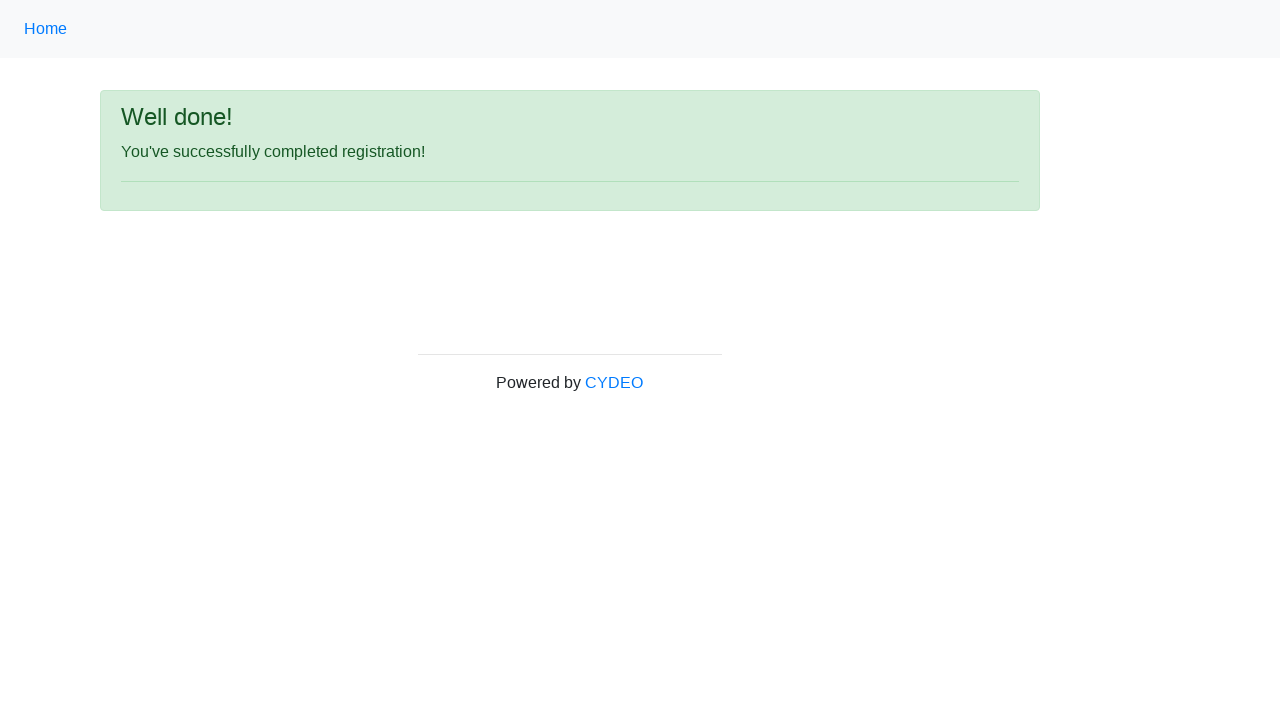